Tests web table sorting functionality by clicking on the first column header to sort the table, then verifies the elements are sorted correctly and filters for items containing "Beans".

Starting URL: https://rahulshettyacademy.com/seleniumPractise/#/offers

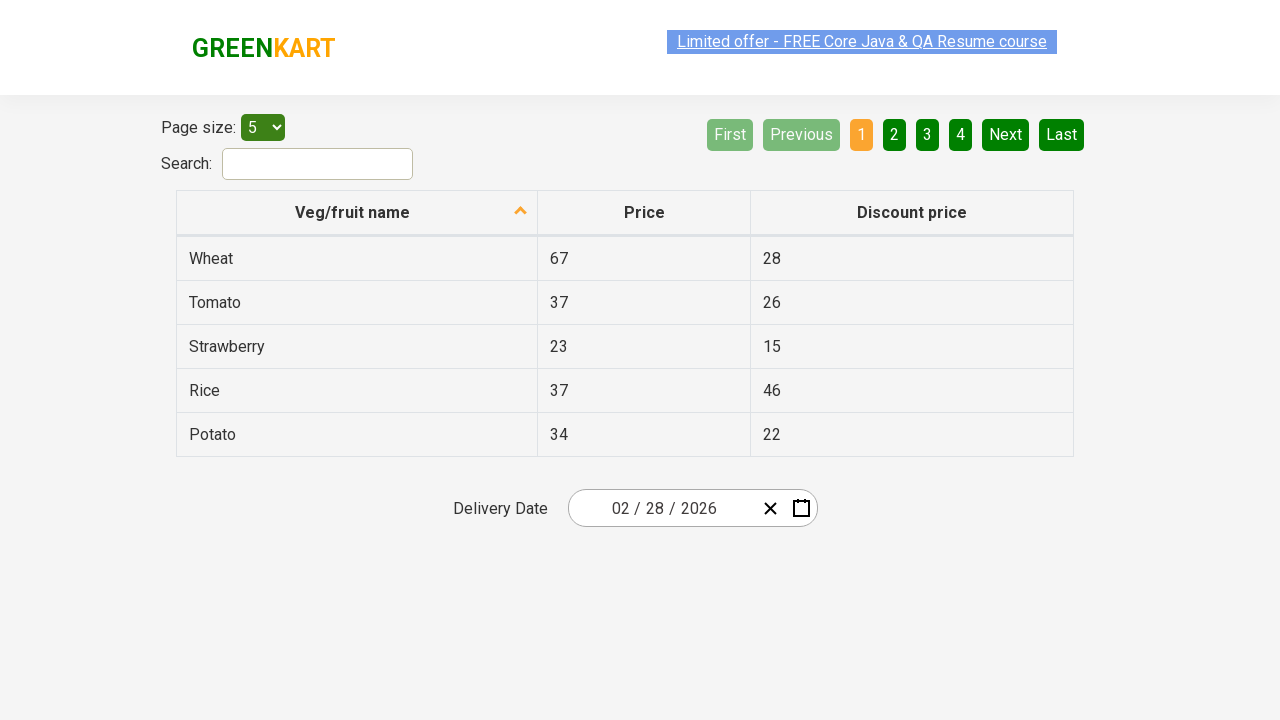

Clicked first column header to sort the table at (357, 213) on xpath=//tr/th[1]
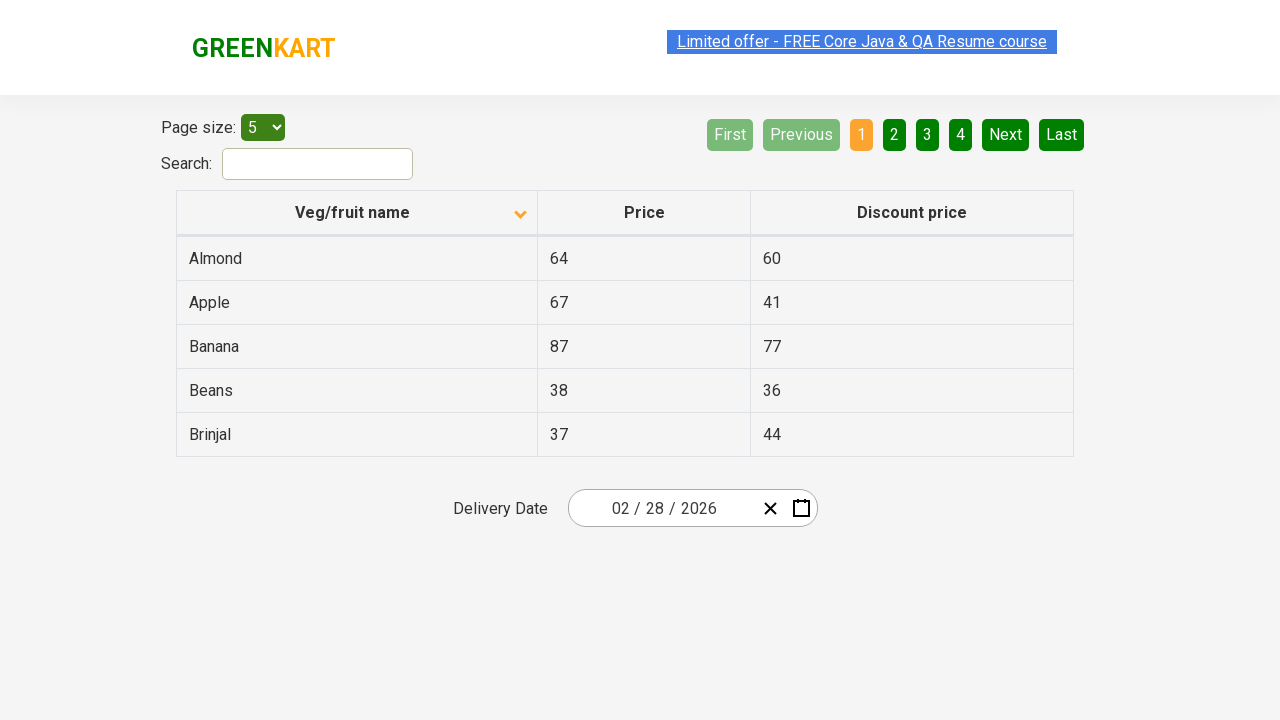

Table data loaded and first column cell is present
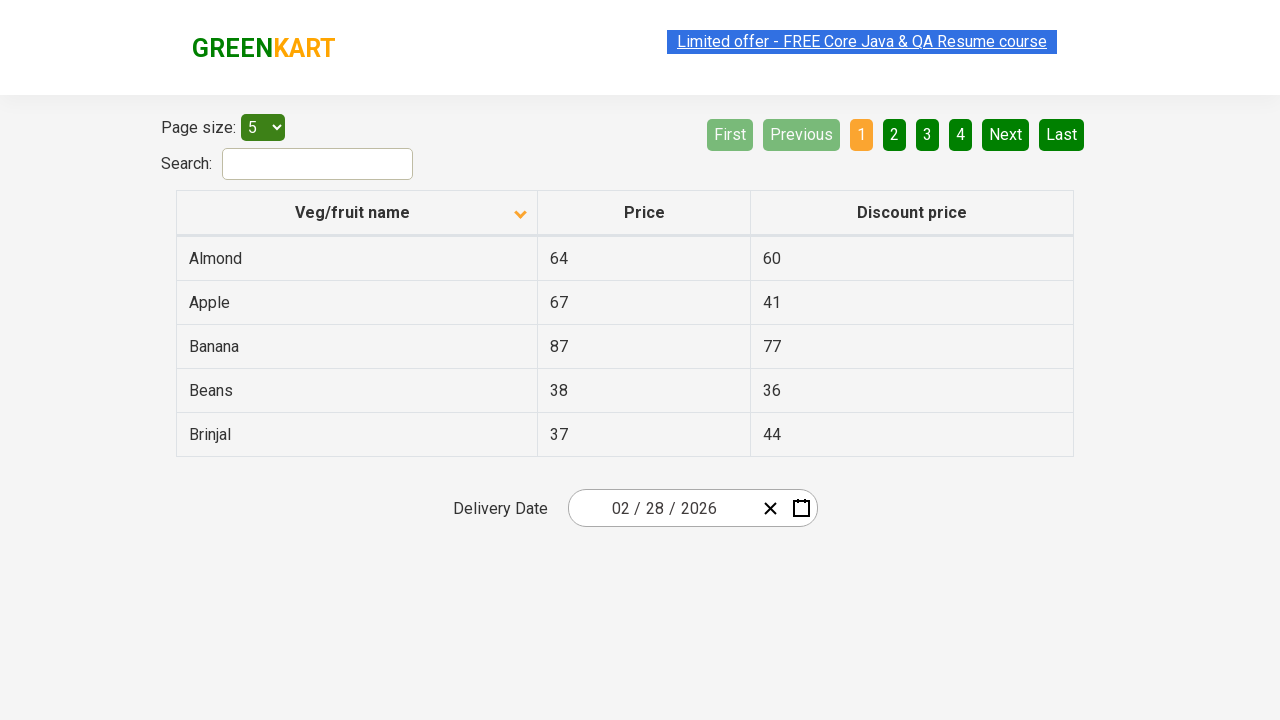

Retrieved all elements from the first column
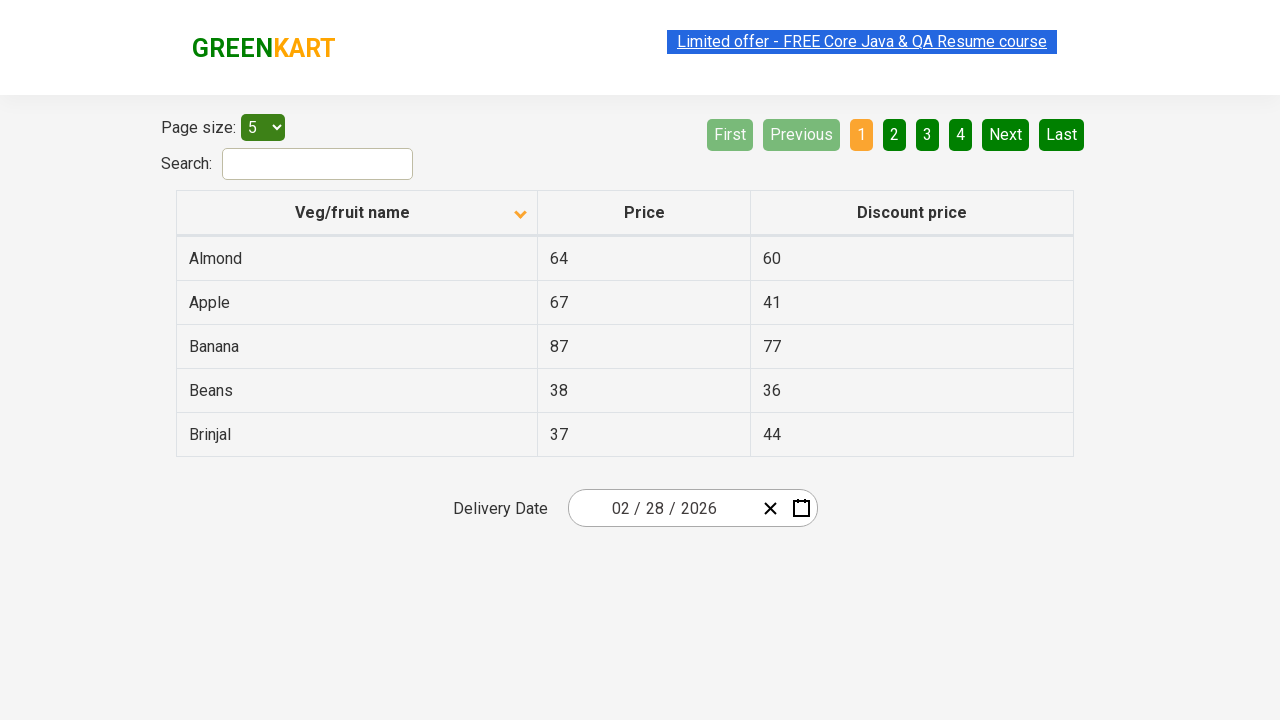

Extracted text content from 5 table cells
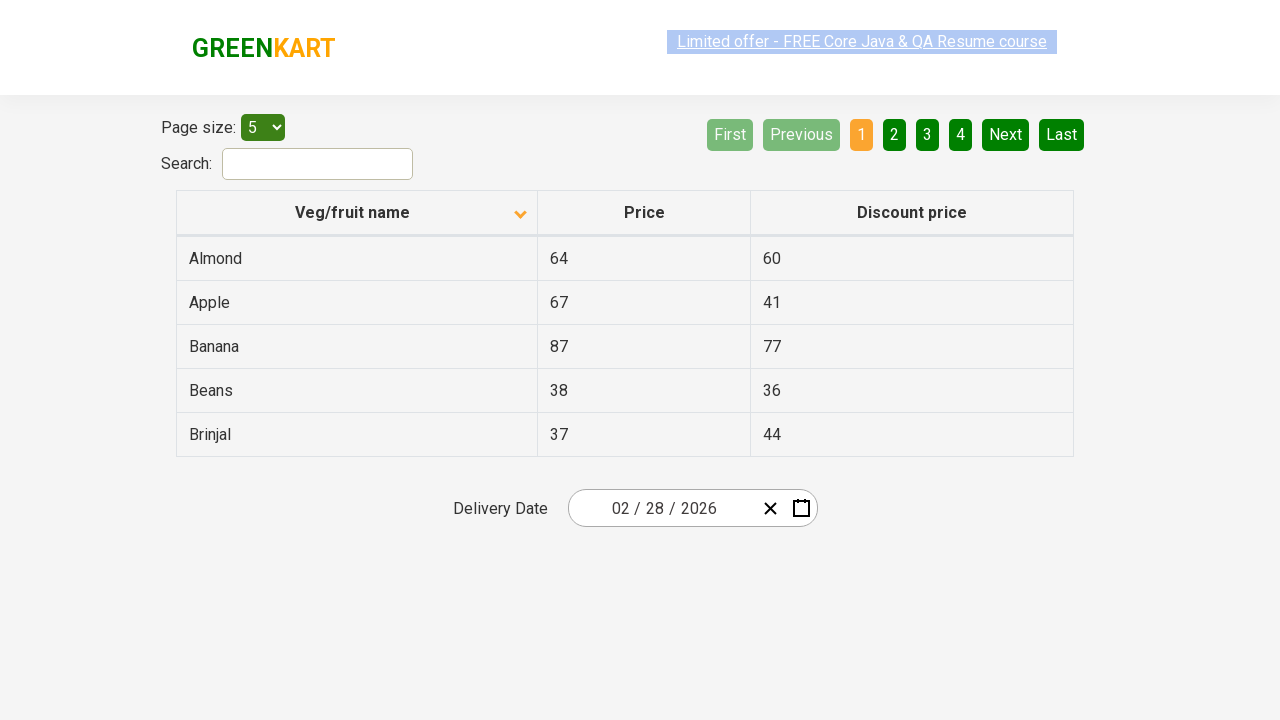

Created sorted copy of the extracted list
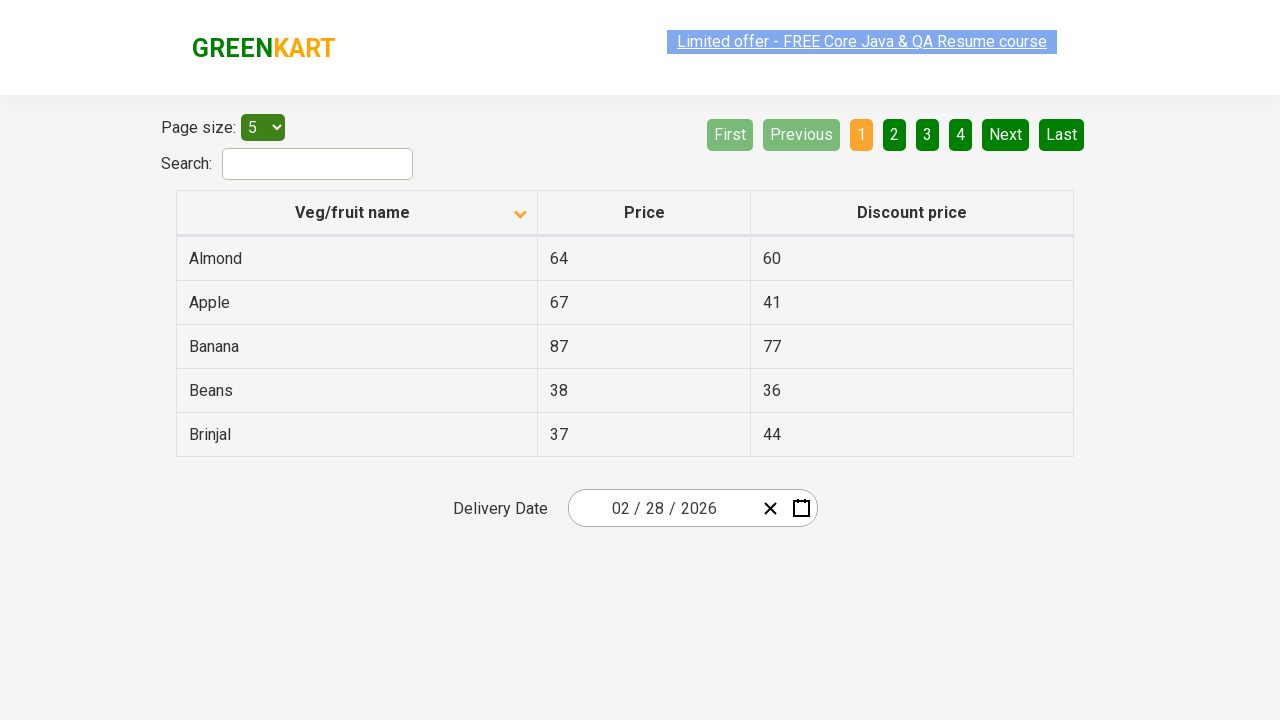

Verified that table column is sorted correctly
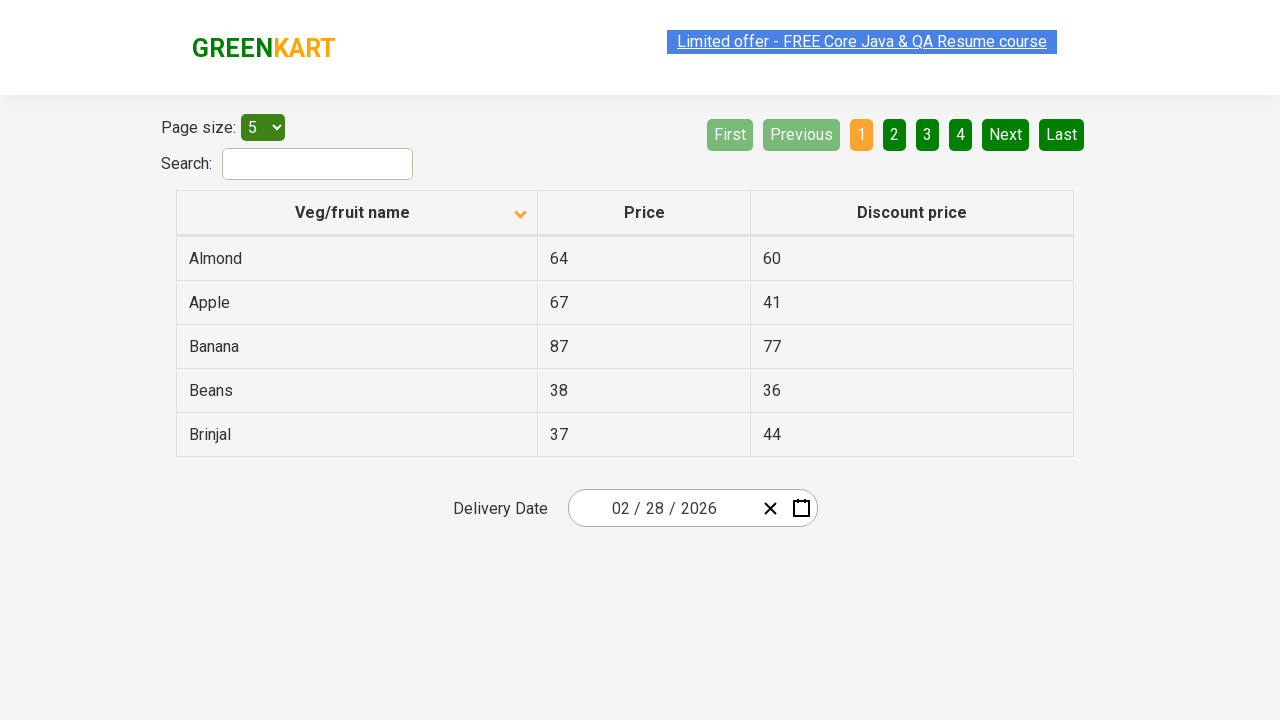

Filtered table for items containing 'Beans'
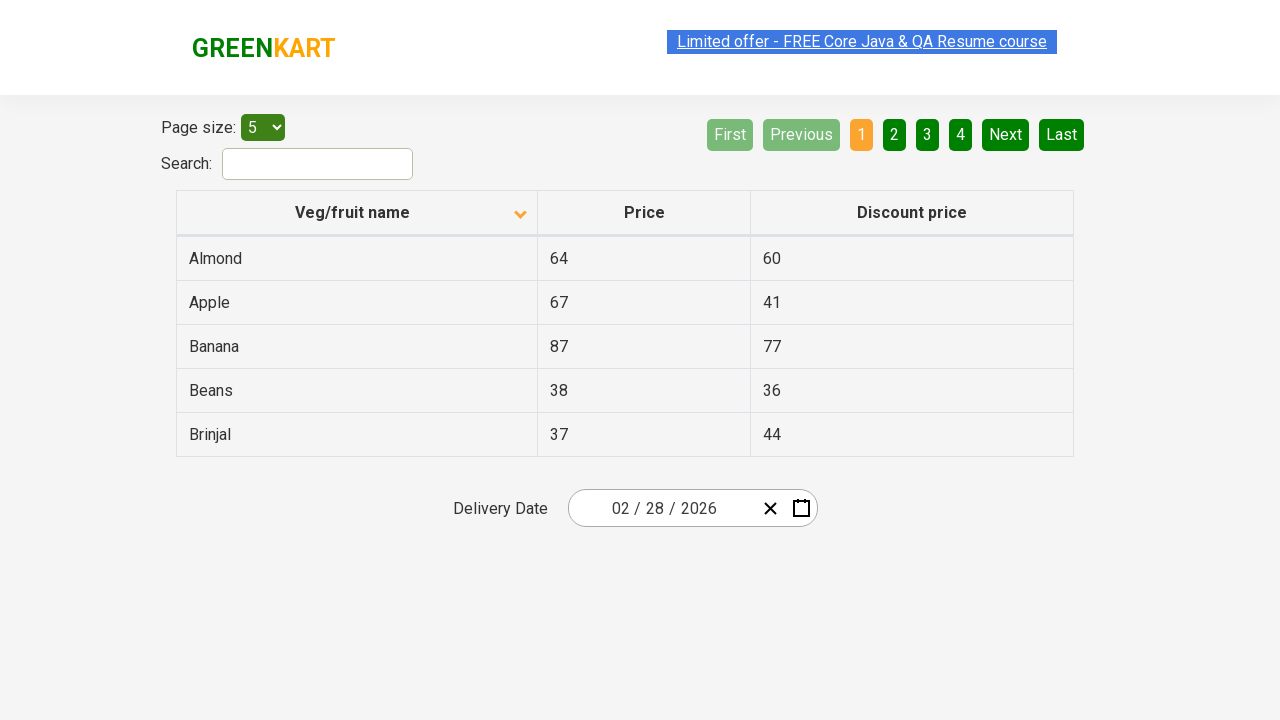

Found 1 items containing 'Beans'
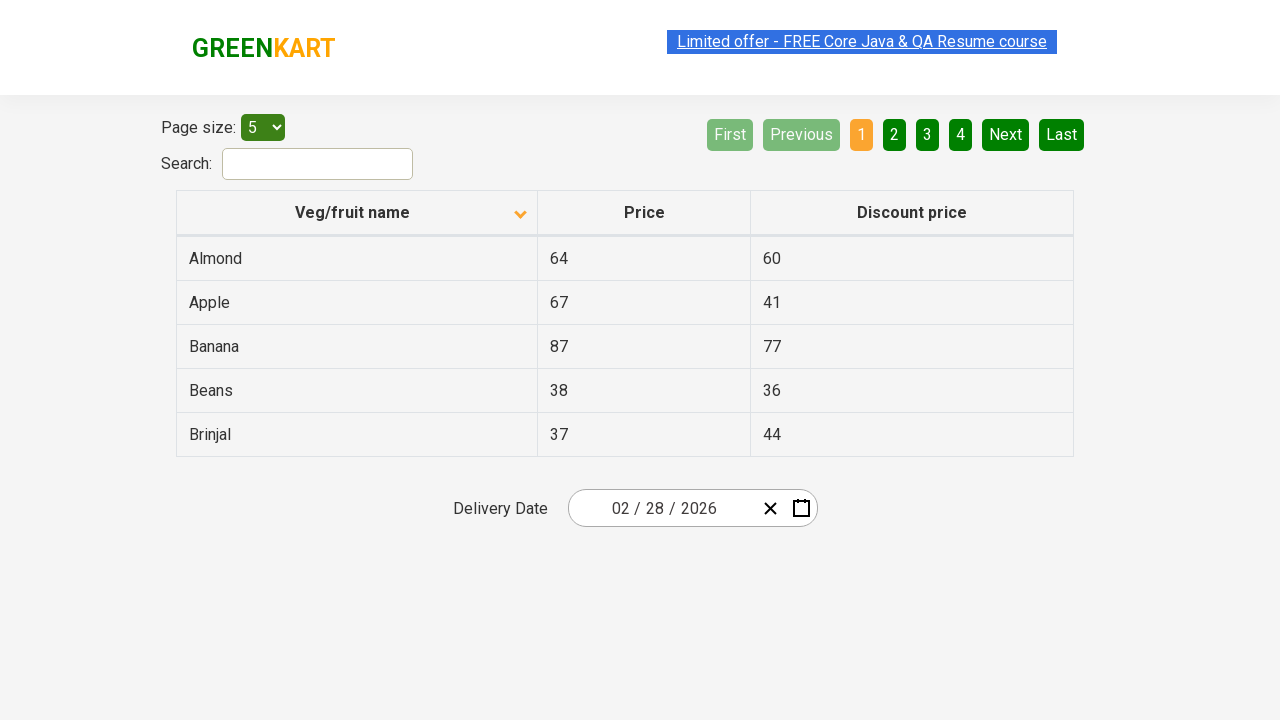

Verified that at least one item containing 'Beans' exists
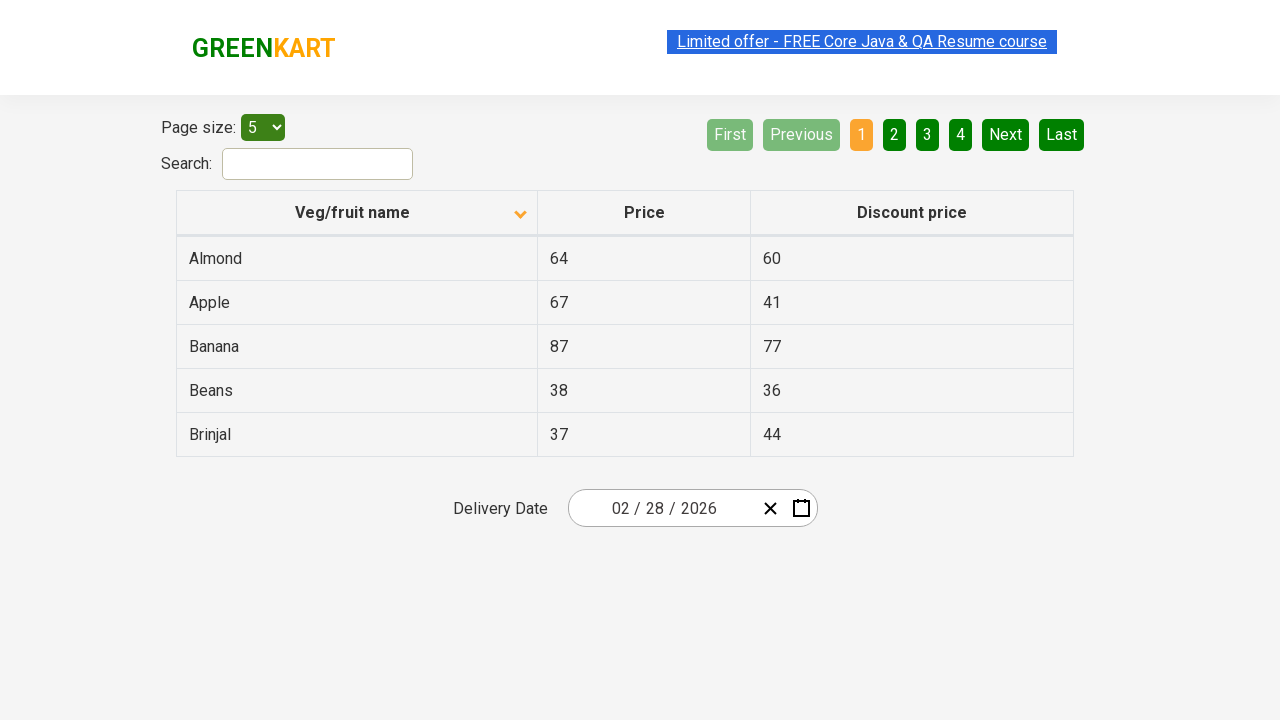

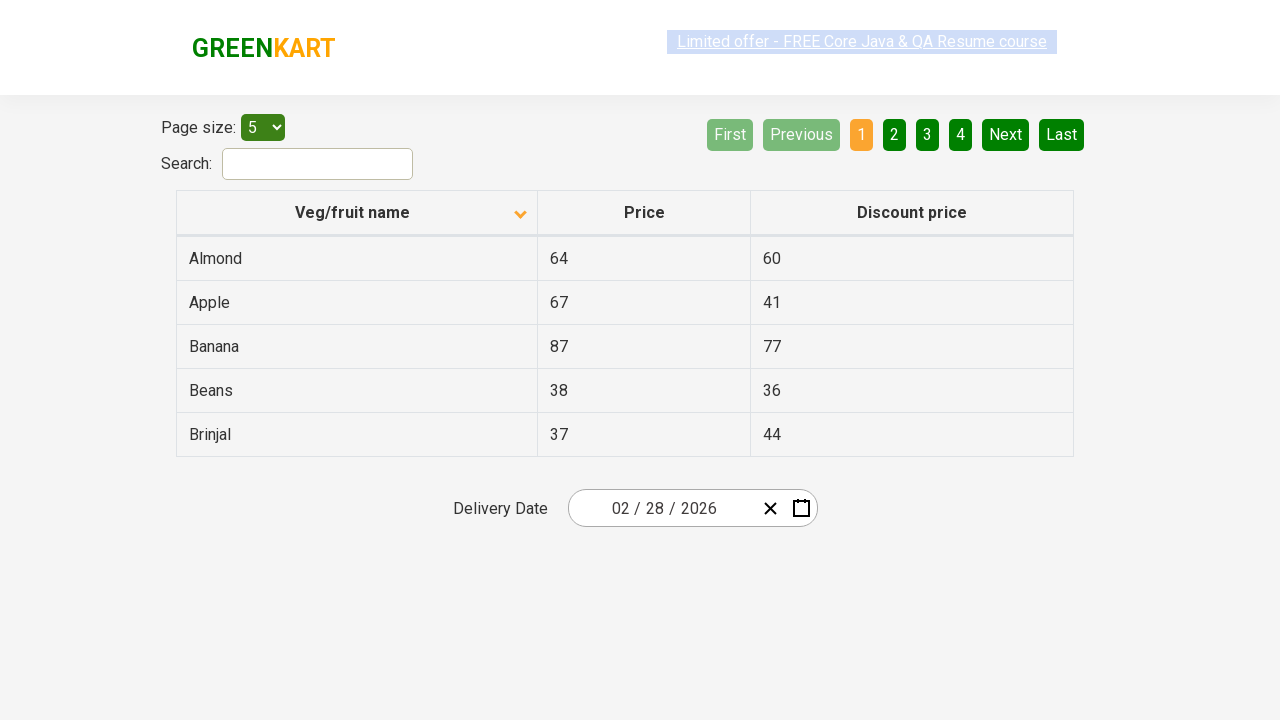